Tests autocomplete functionality on a demo site by selecting multiple colors in a multi-select autocomplete field and a single color in a single-select autocomplete field

Starting URL: https://demoqa.com/auto-complete

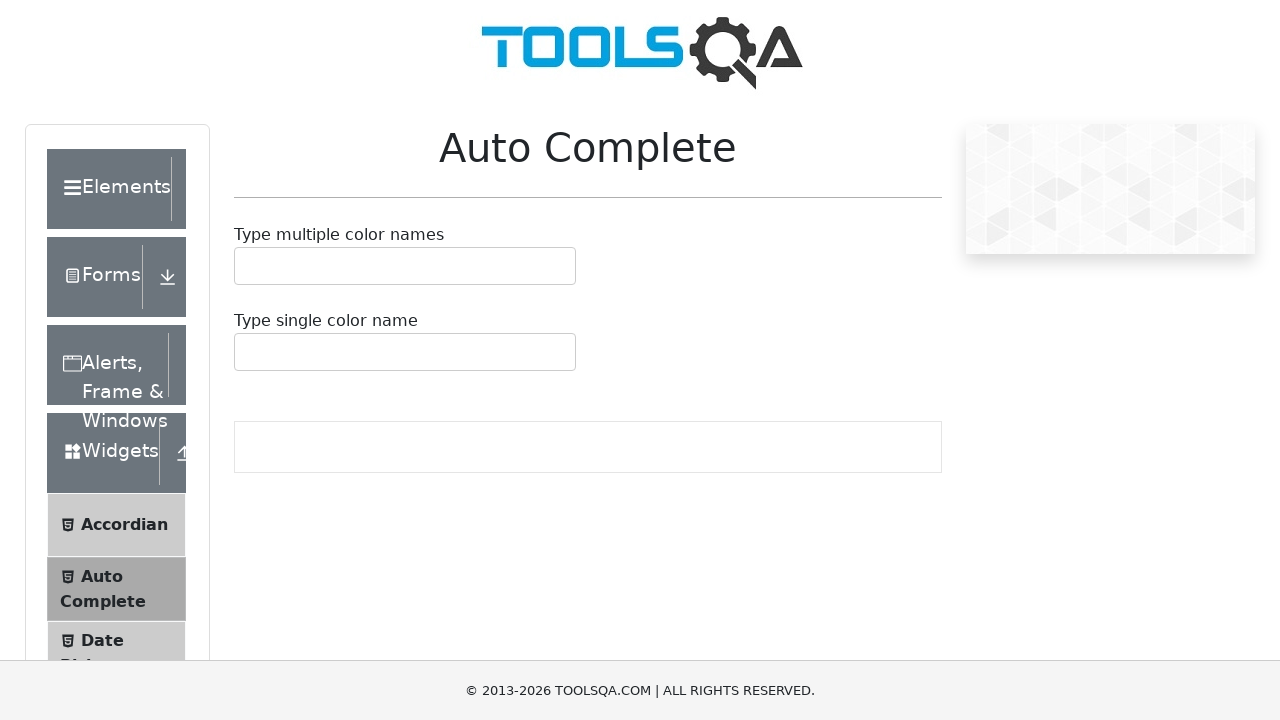

Clicked on the multiple color names autocomplete field at (405, 266) on div.auto-complete__value-container
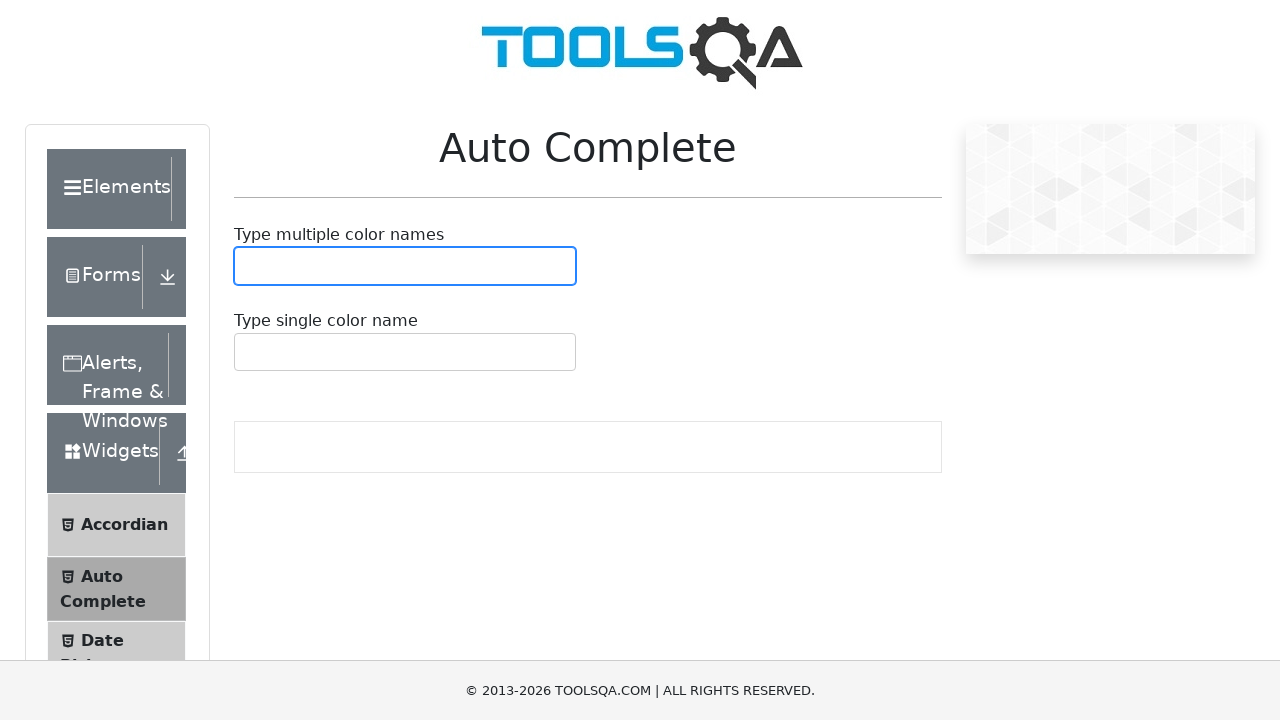

Typed 'r' to trigger autocomplete suggestions in multiple-select field on input#autoCompleteMultipleInput
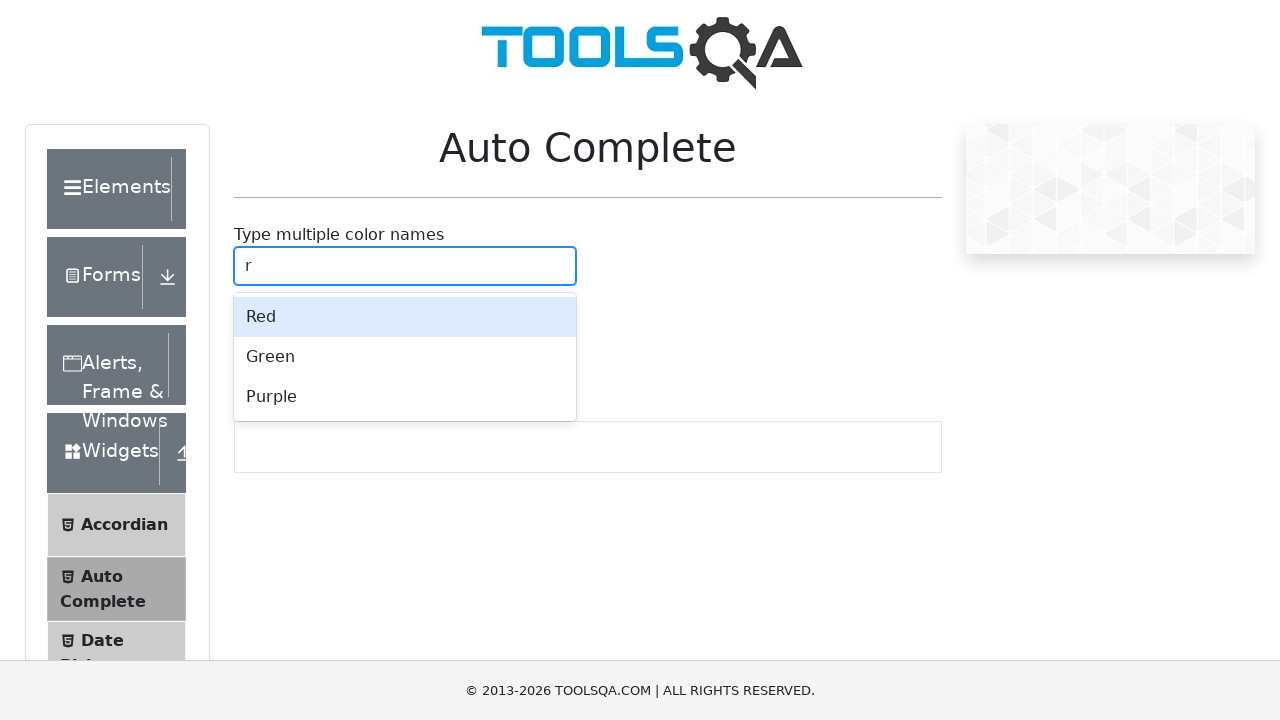

Selected 'Green' from the autocomplete dropdown at (405, 357) on div:text('Green')
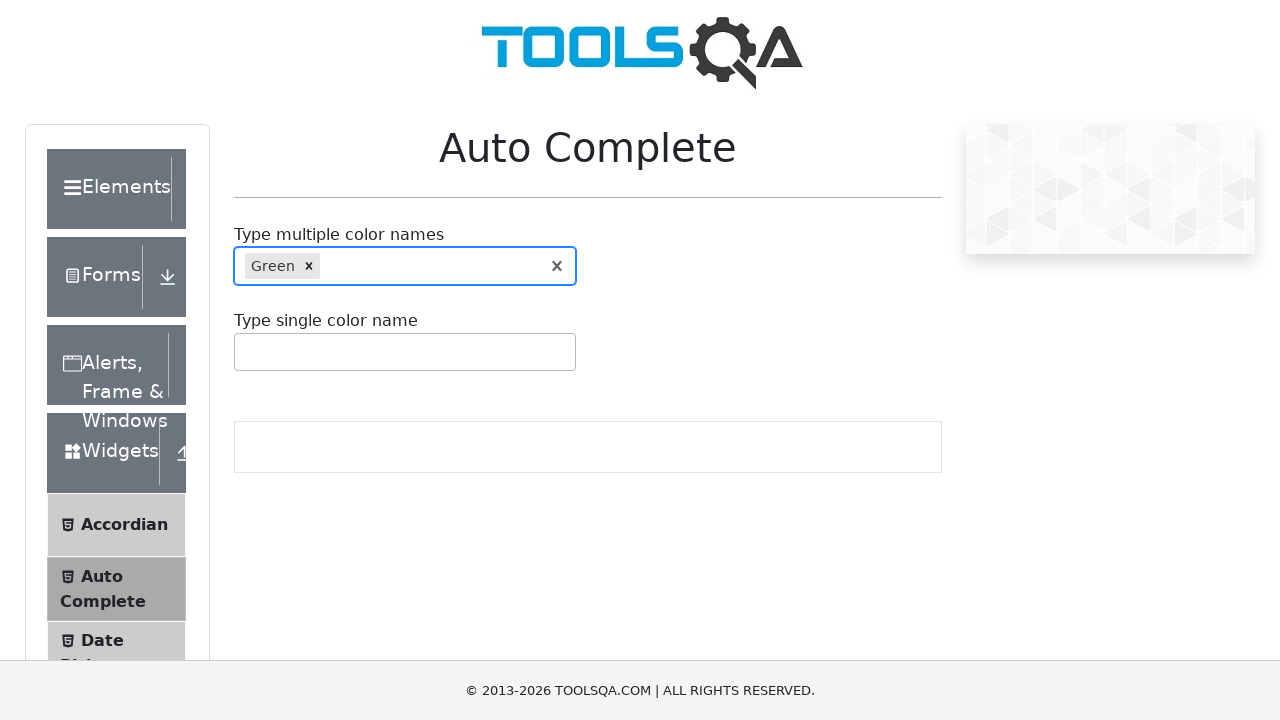

Typed 'y' to trigger autocomplete suggestions for next color on input#autoCompleteMultipleInput
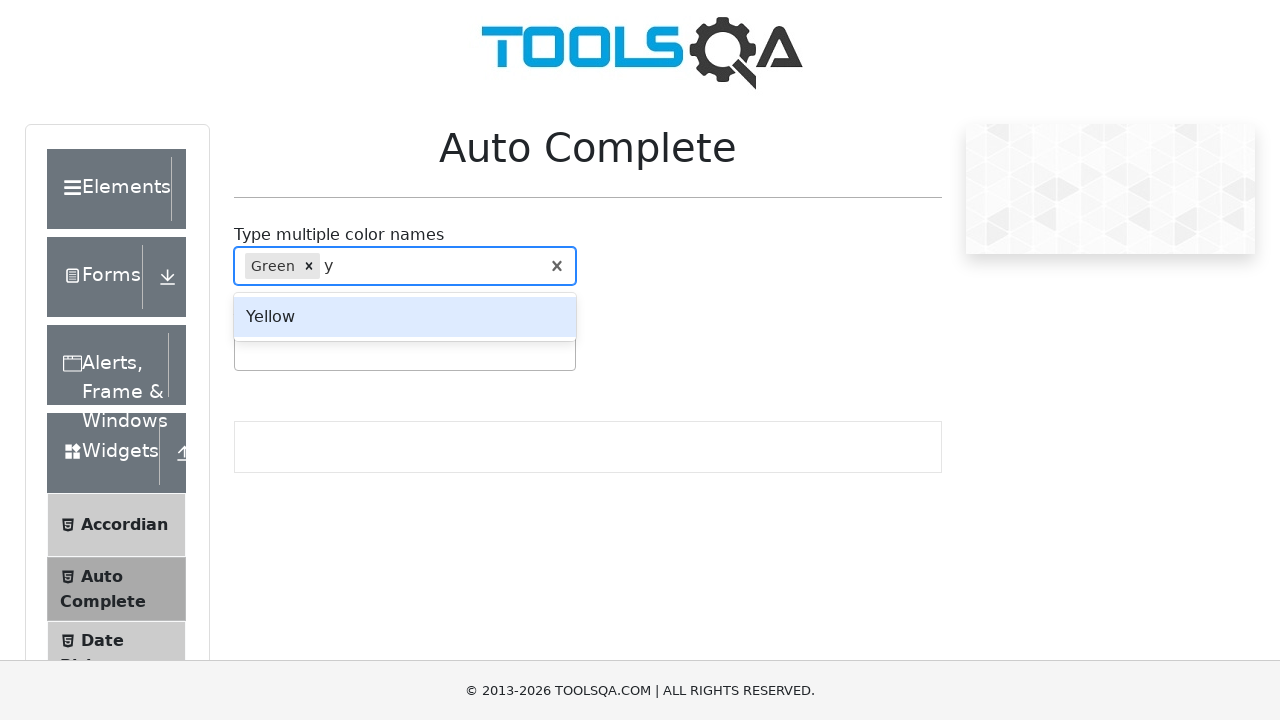

Selected 'Yellow' from the autocomplete dropdown at (405, 317) on div:text('Yellow')
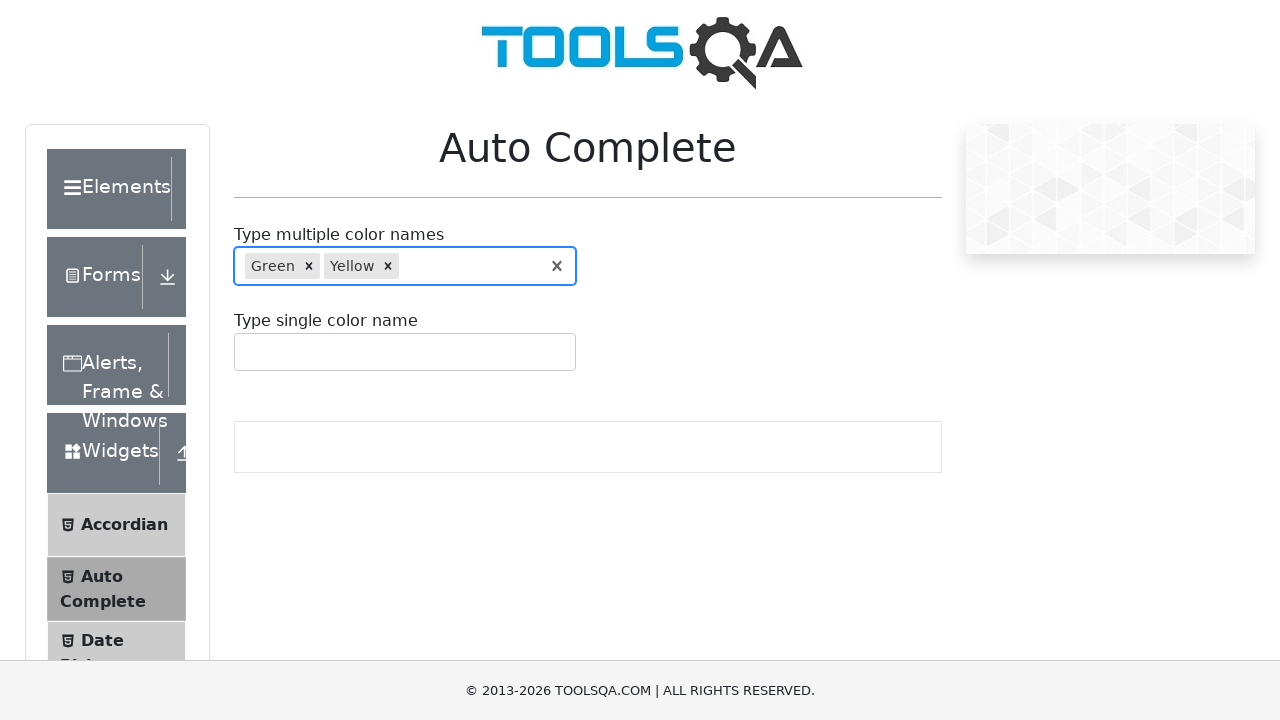

Typed 'b' to trigger autocomplete suggestions for next color on input#autoCompleteMultipleInput
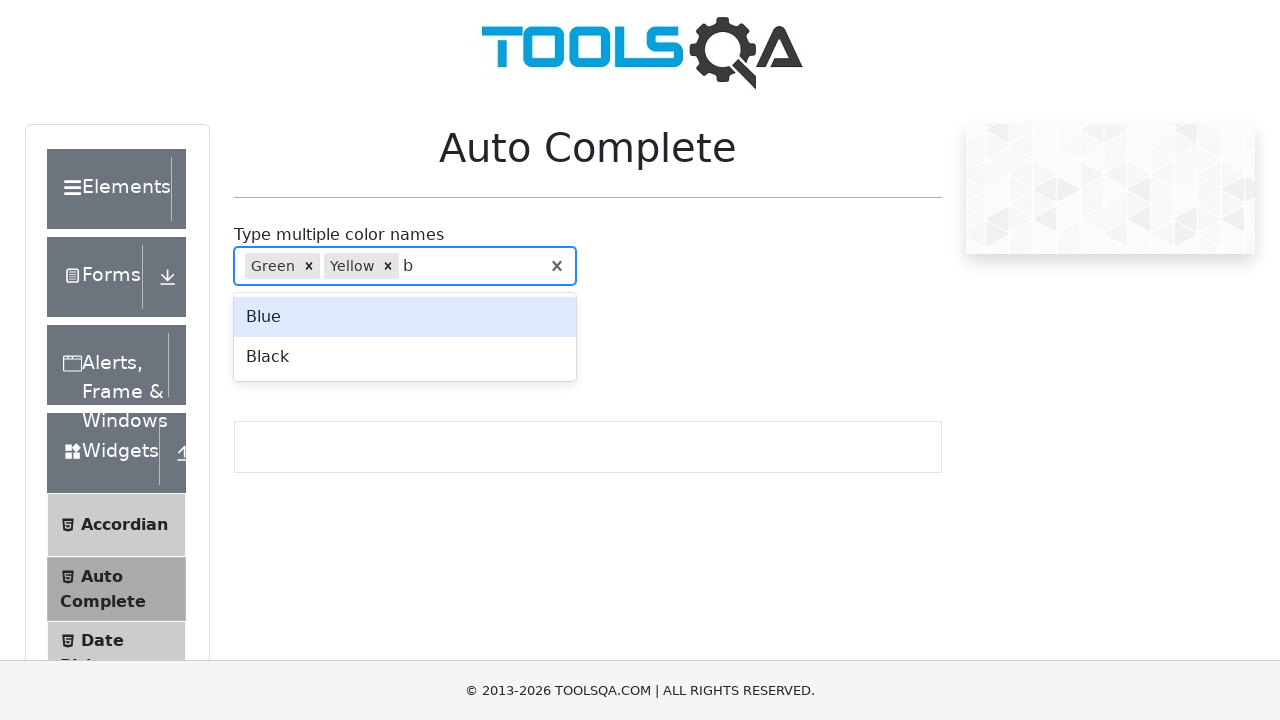

Selected 'Black' from the autocomplete dropdown at (405, 357) on div:text('Black')
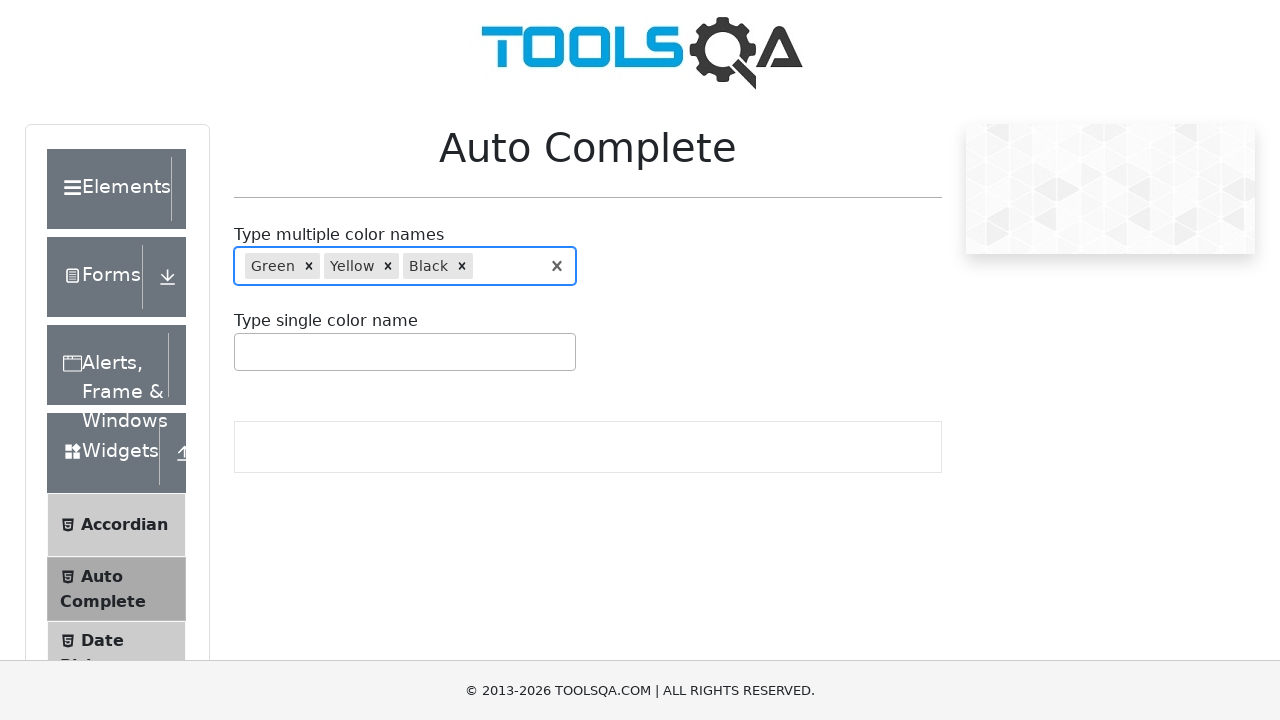

Clicked on the single color name autocomplete field at (405, 352) on div.auto-complete__value-container >> nth=1
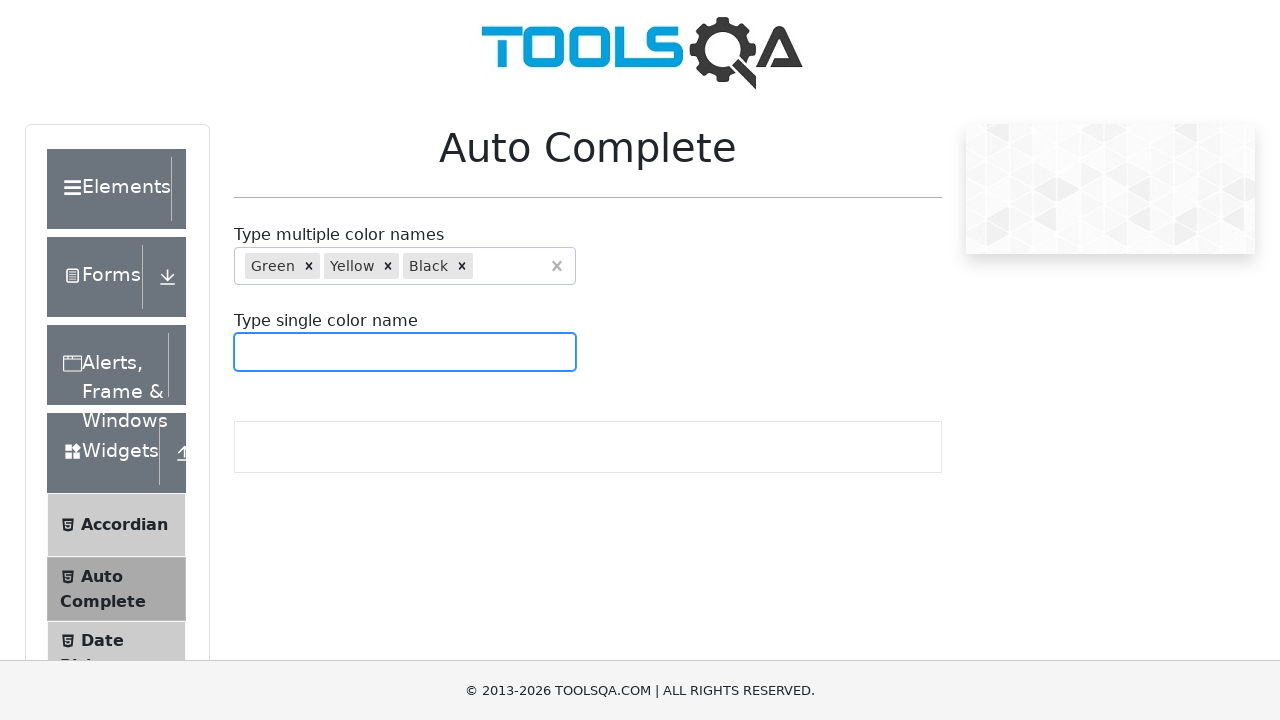

Typed 'r' to trigger autocomplete suggestions in single-select field on input#autoCompleteSingleInput
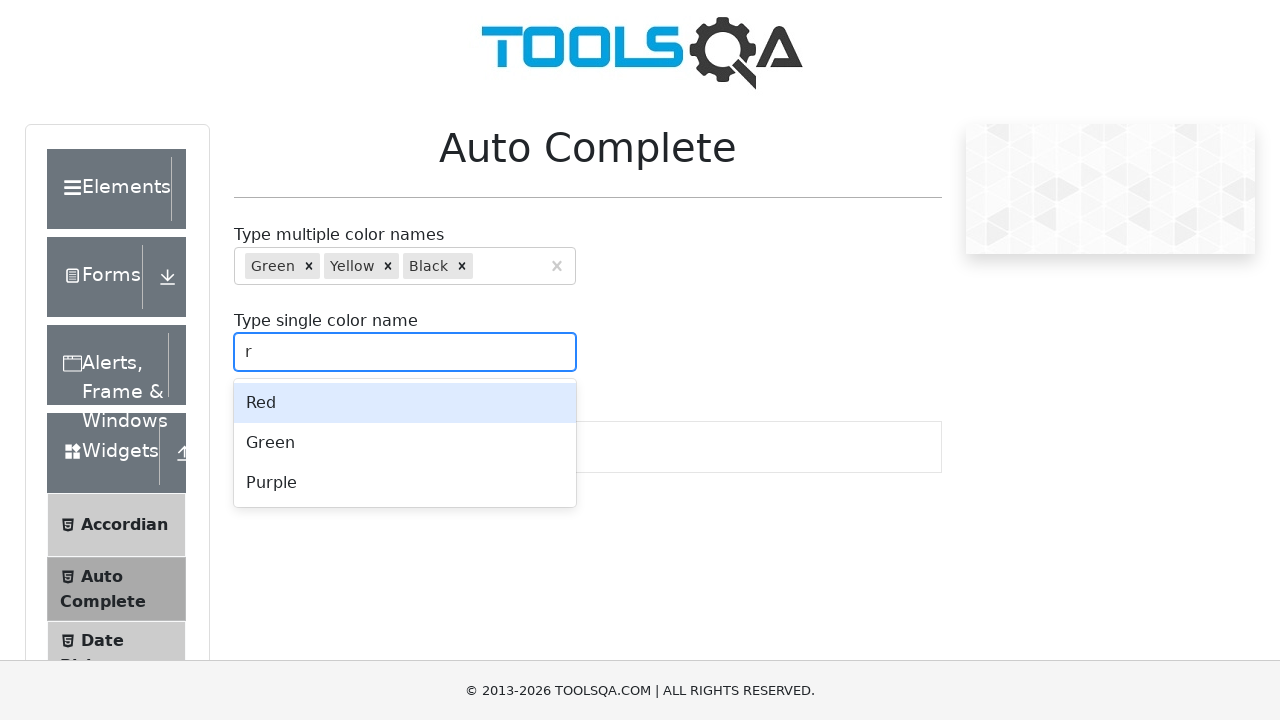

Selected 'Purple' from the autocomplete dropdown at (405, 483) on div:text('Purple')
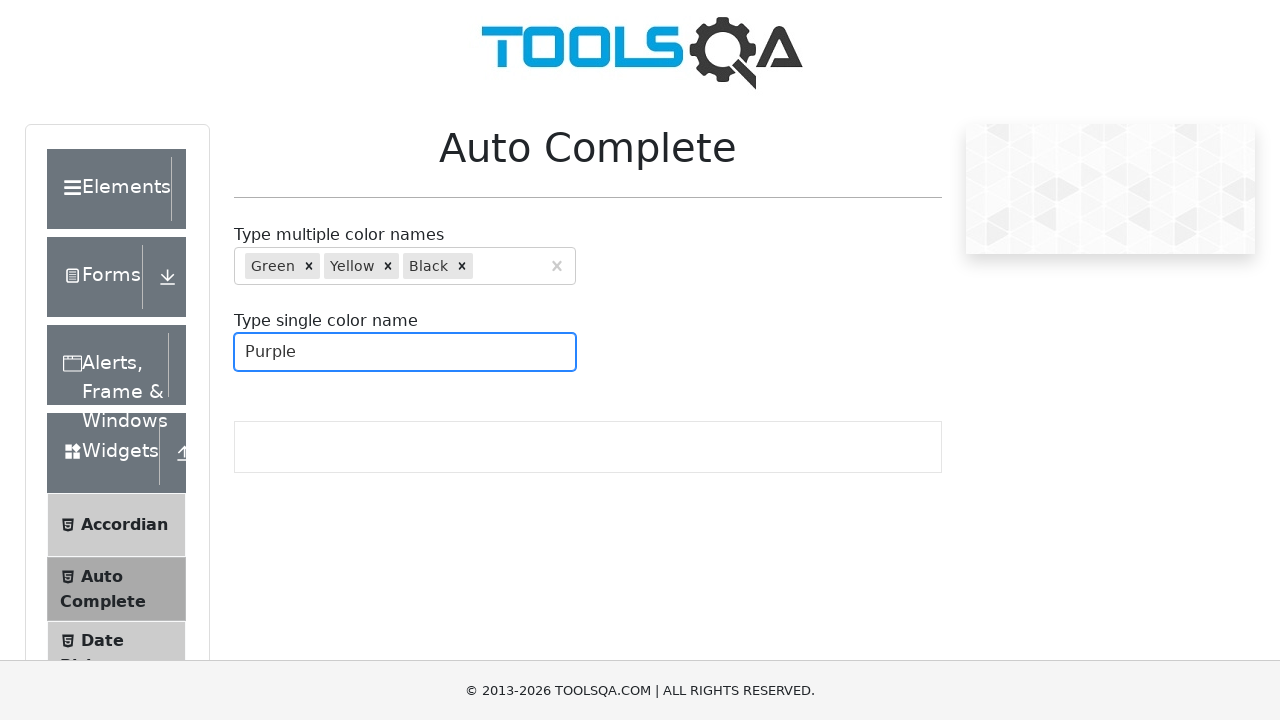

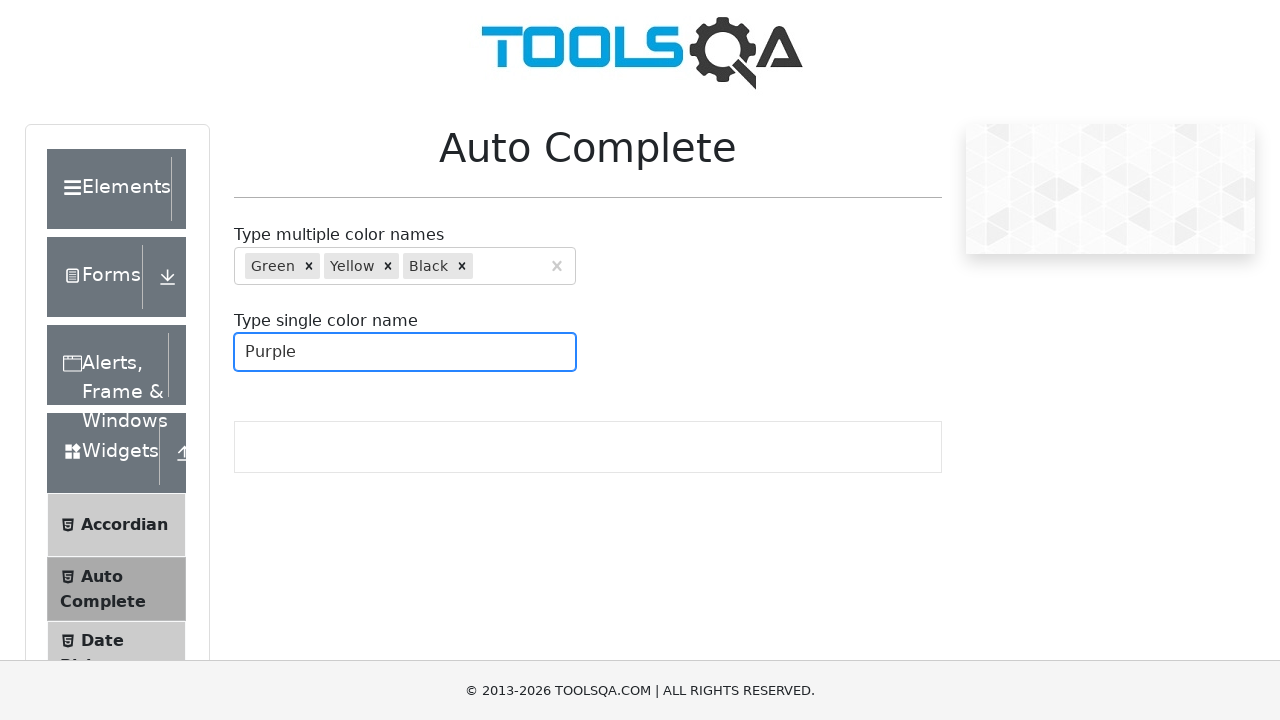